Tests table sorting, pagination, and search functionality on a vegetable price listing page by clicking column headers, navigating through pages to find specific items, and using the search field.

Starting URL: https://rahulshettyacademy.com/seleniumPractise/#/offers

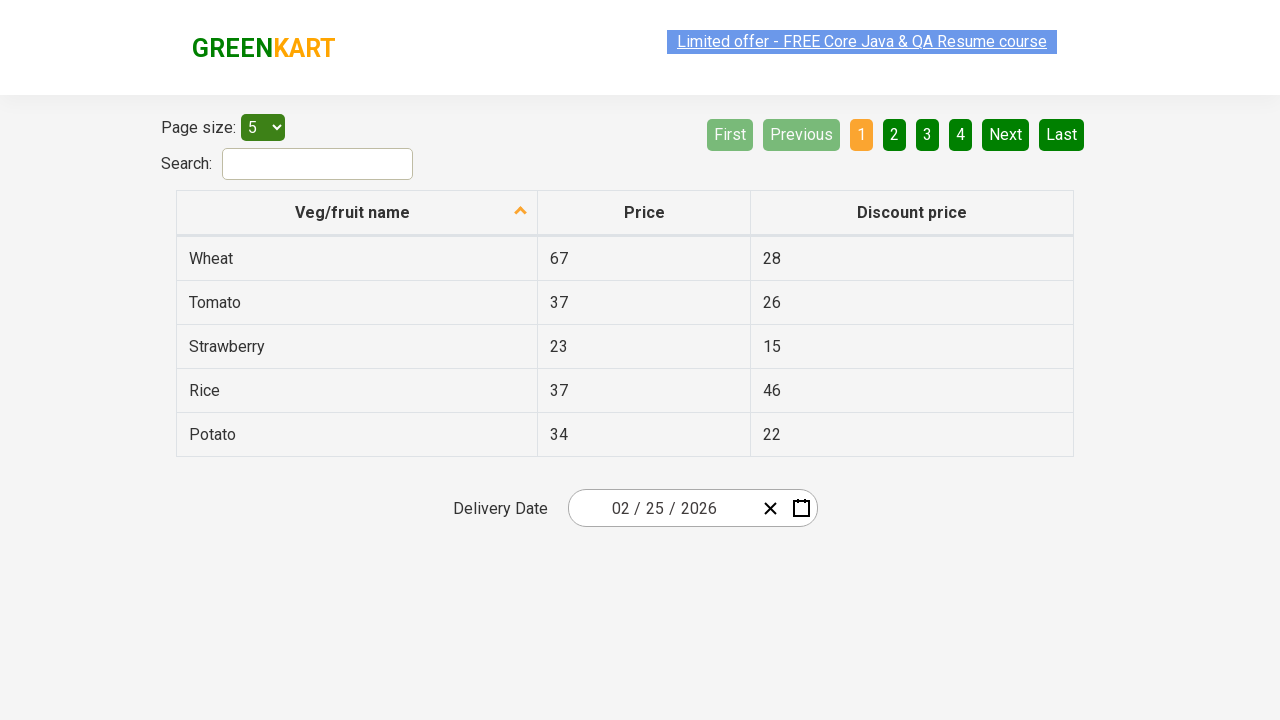

Clicked first column header to sort vegetables at (357, 213) on xpath=//tr/th[1]
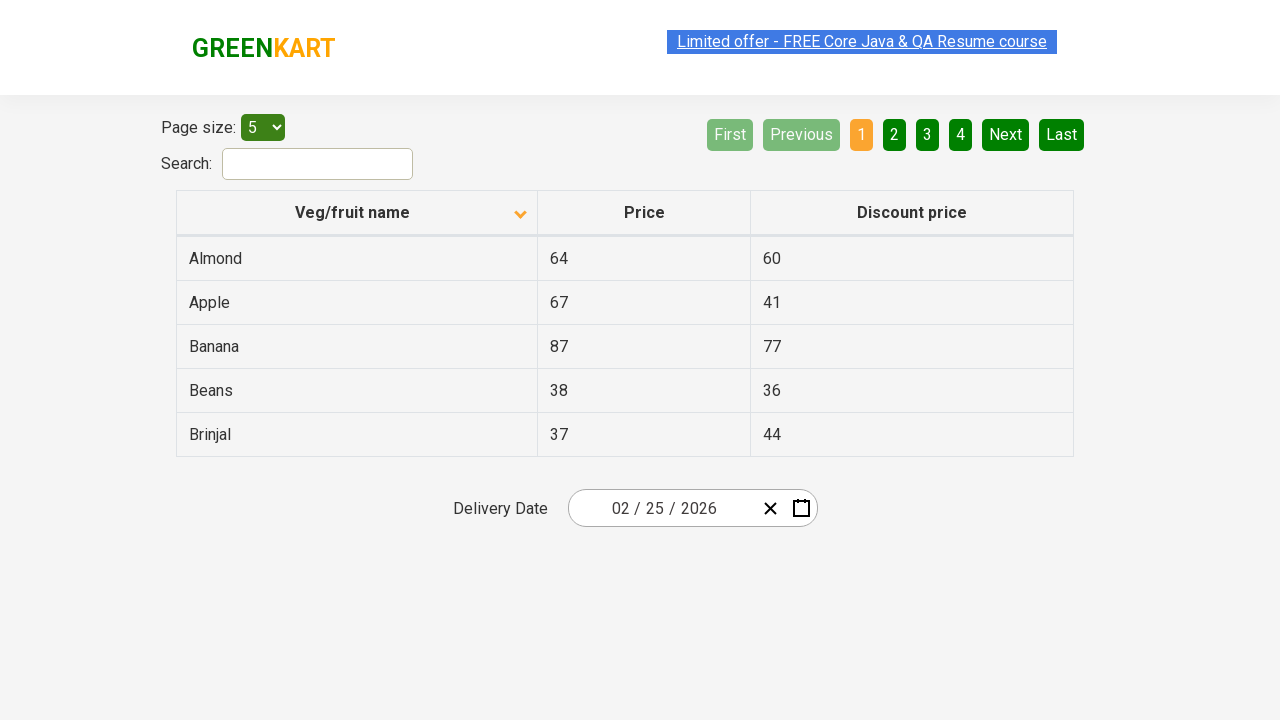

Retrieved all vegetable names from first column
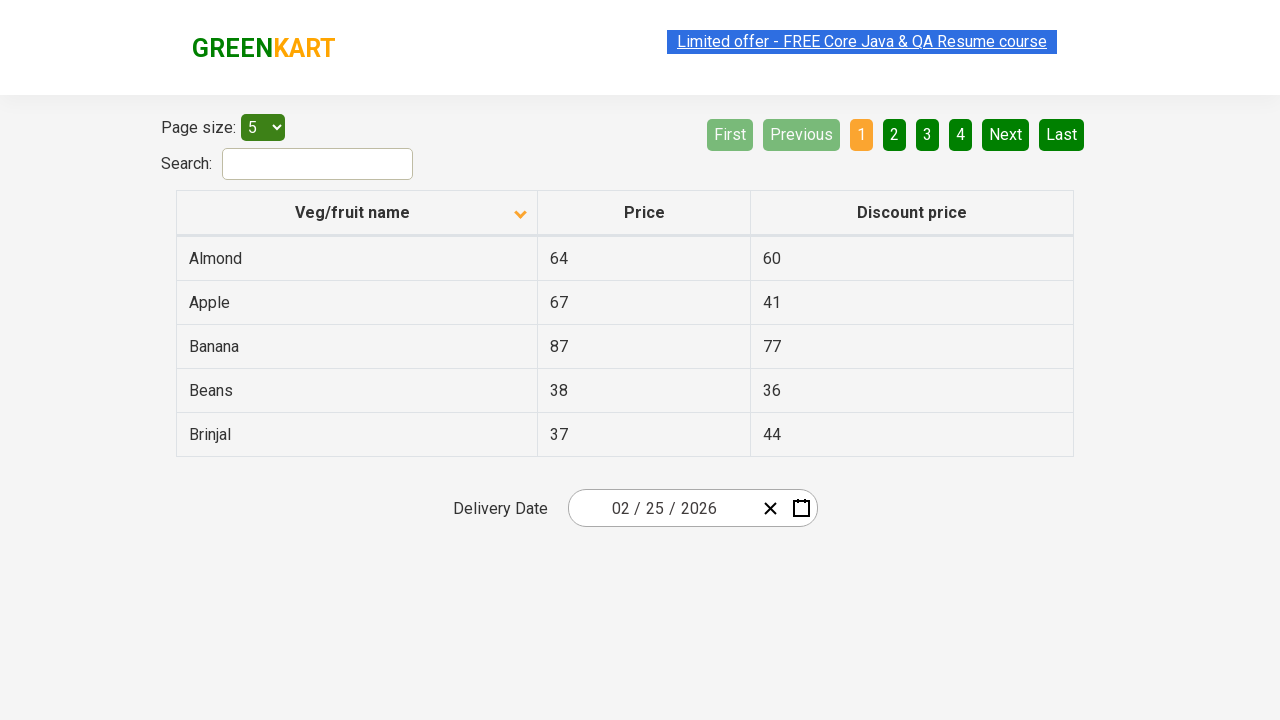

Searched for Rice in current page
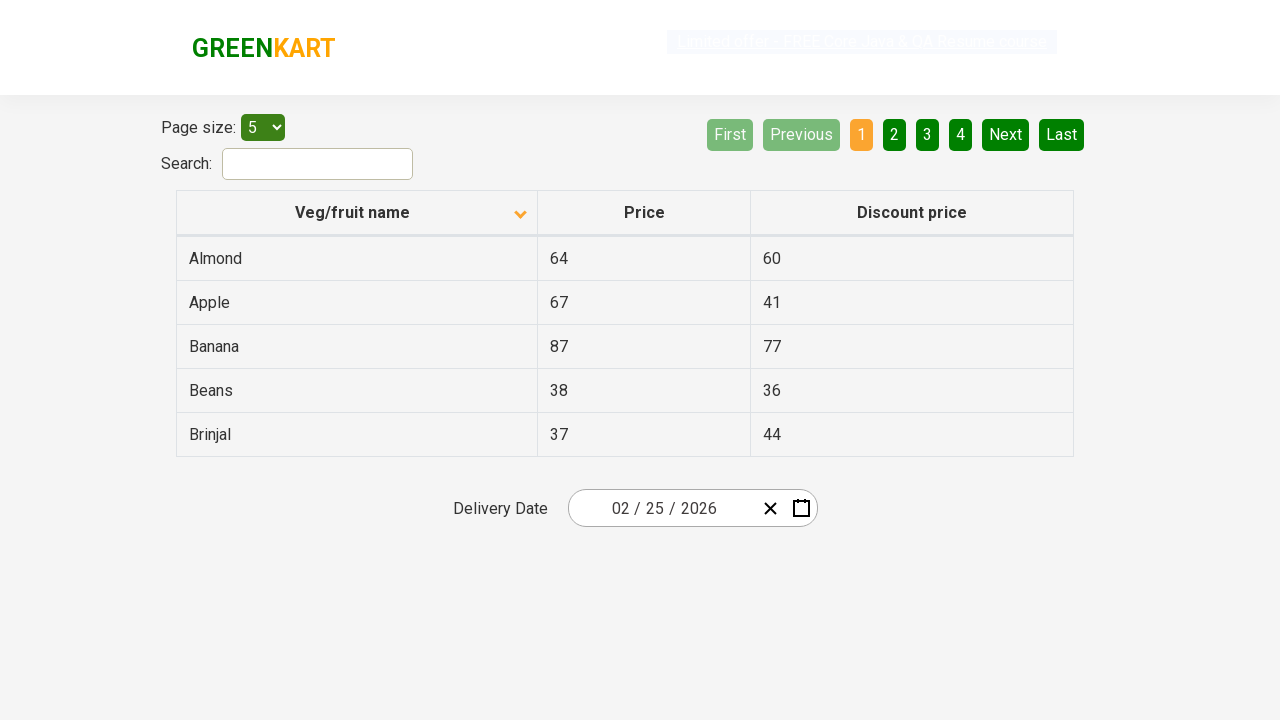

Rice not found on current page, clicked Next page button at (1006, 134) on [aria-label='Next']
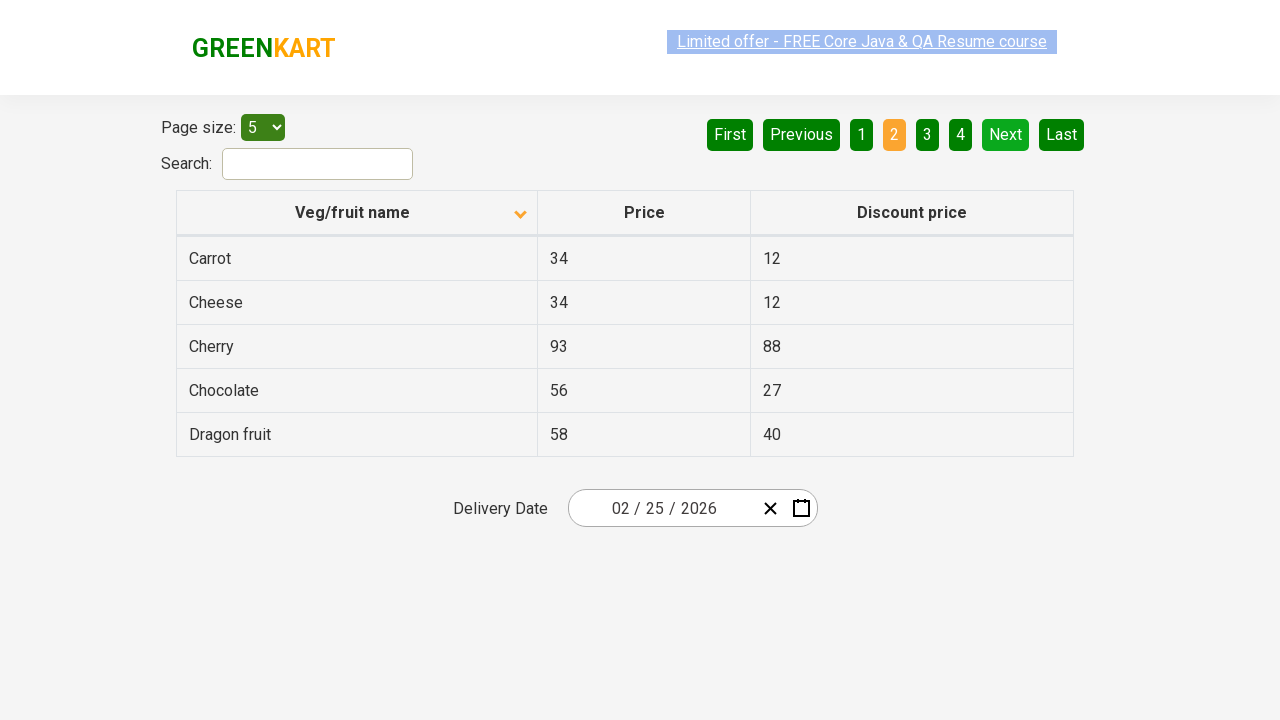

Searched for Rice in current page
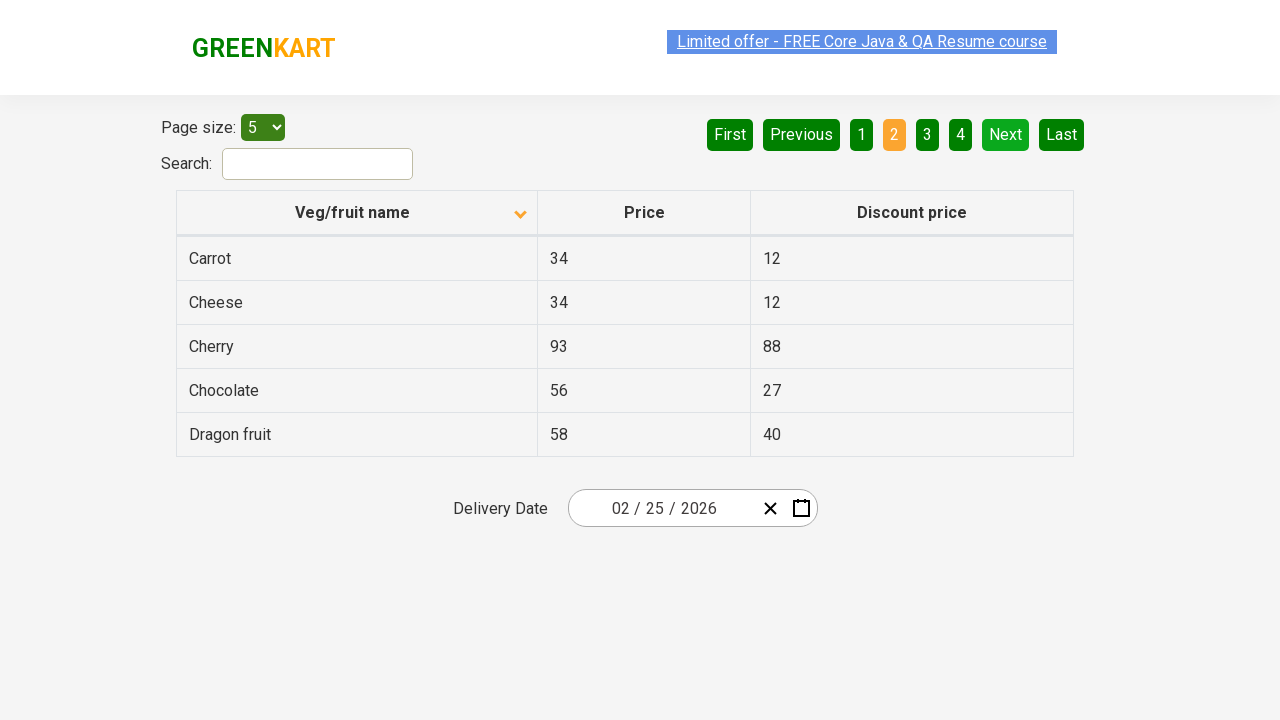

Rice not found on current page, clicked Next page button at (1006, 134) on [aria-label='Next']
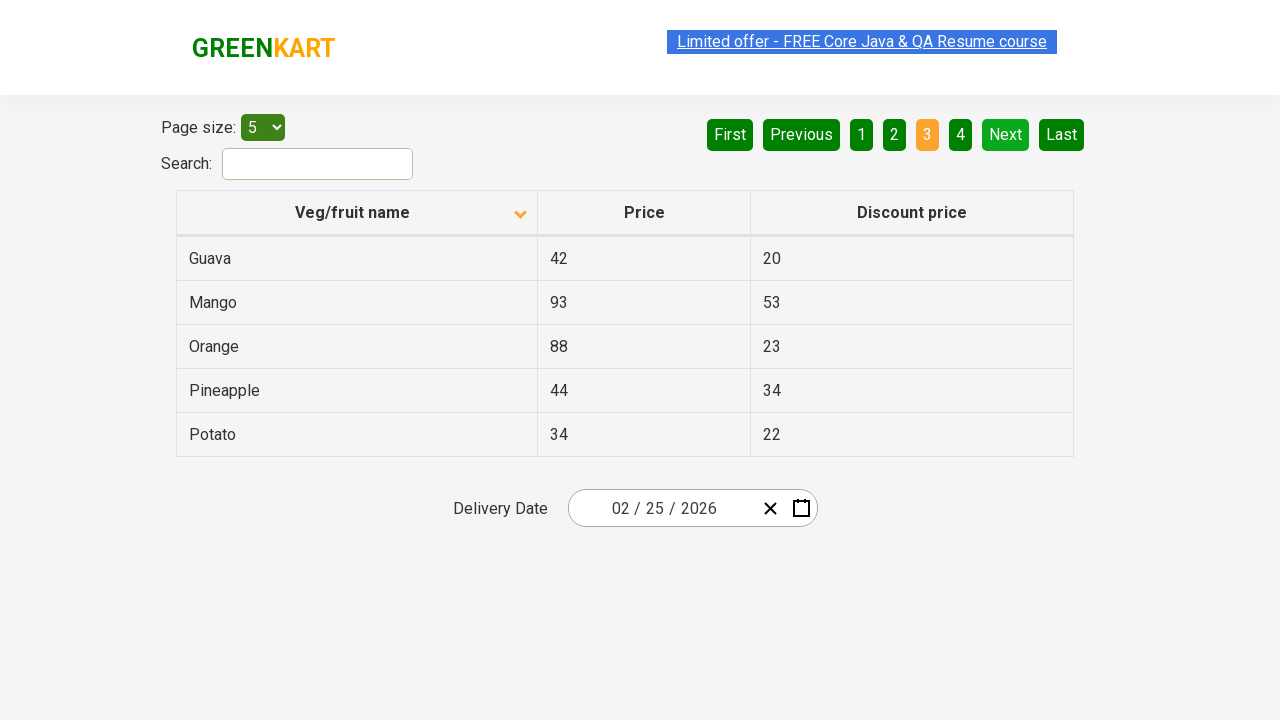

Searched for Rice in current page
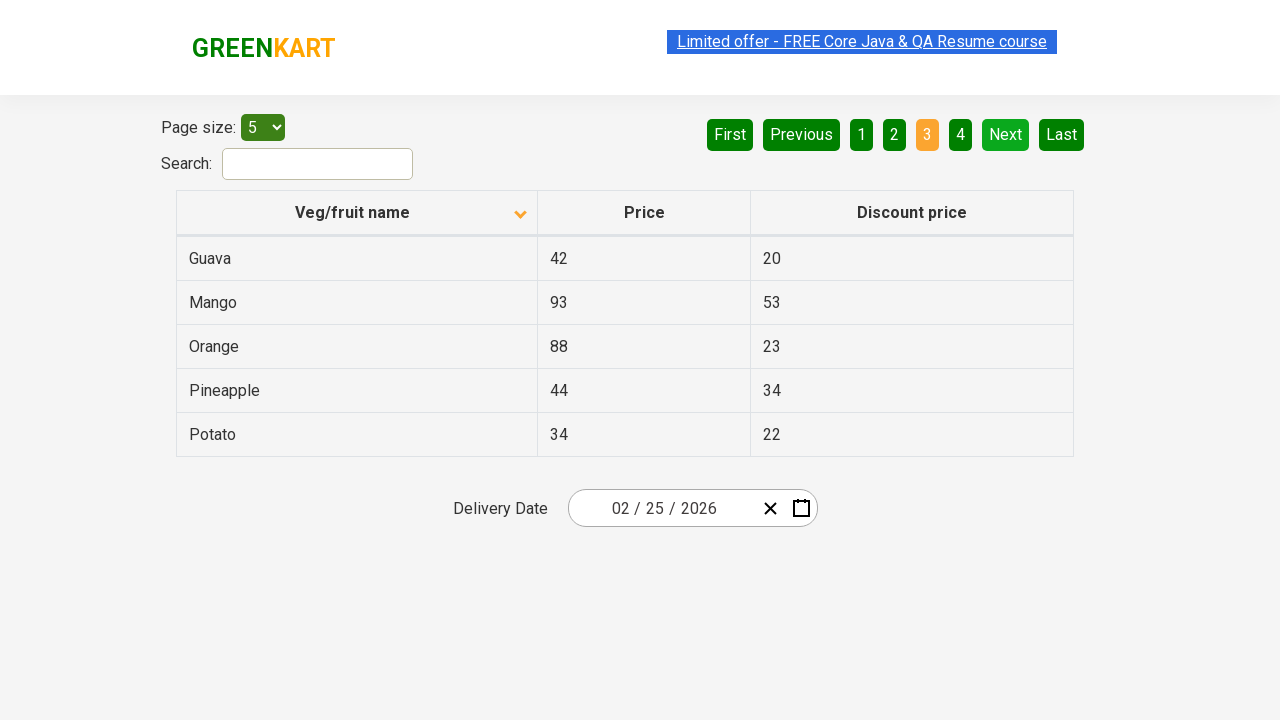

Rice not found on current page, clicked Next page button at (1006, 134) on [aria-label='Next']
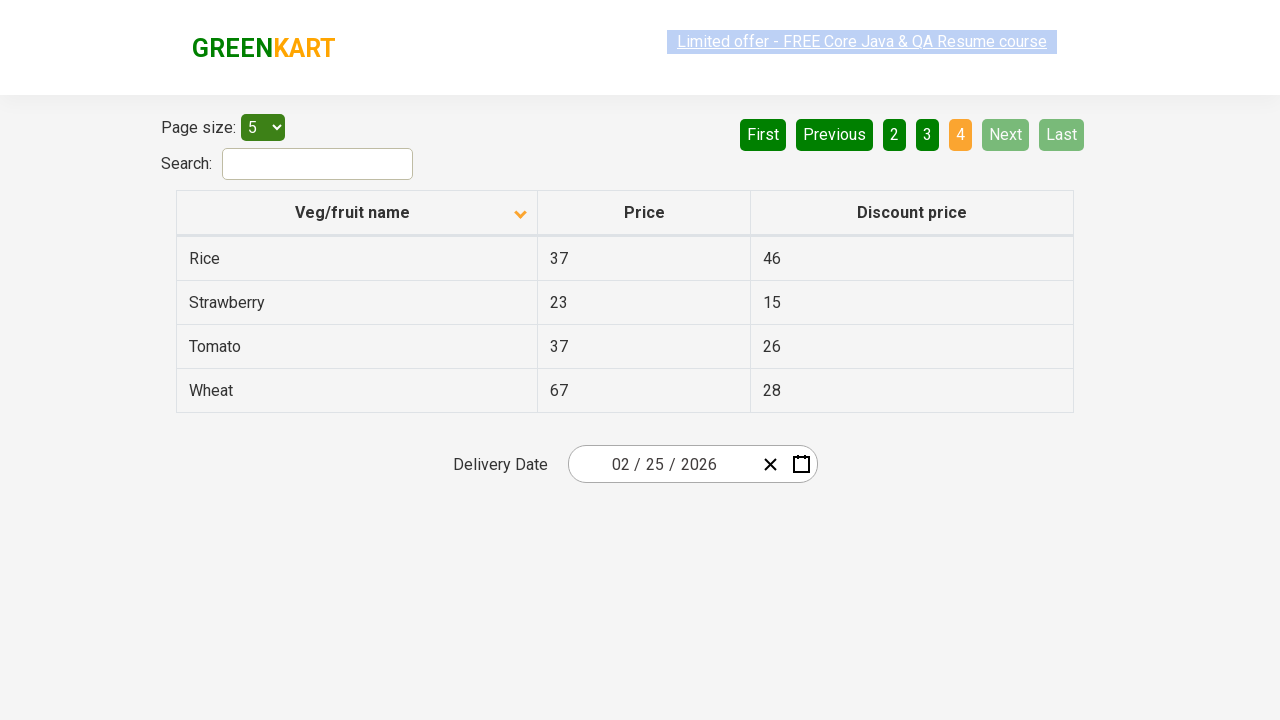

Searched for Rice in current page
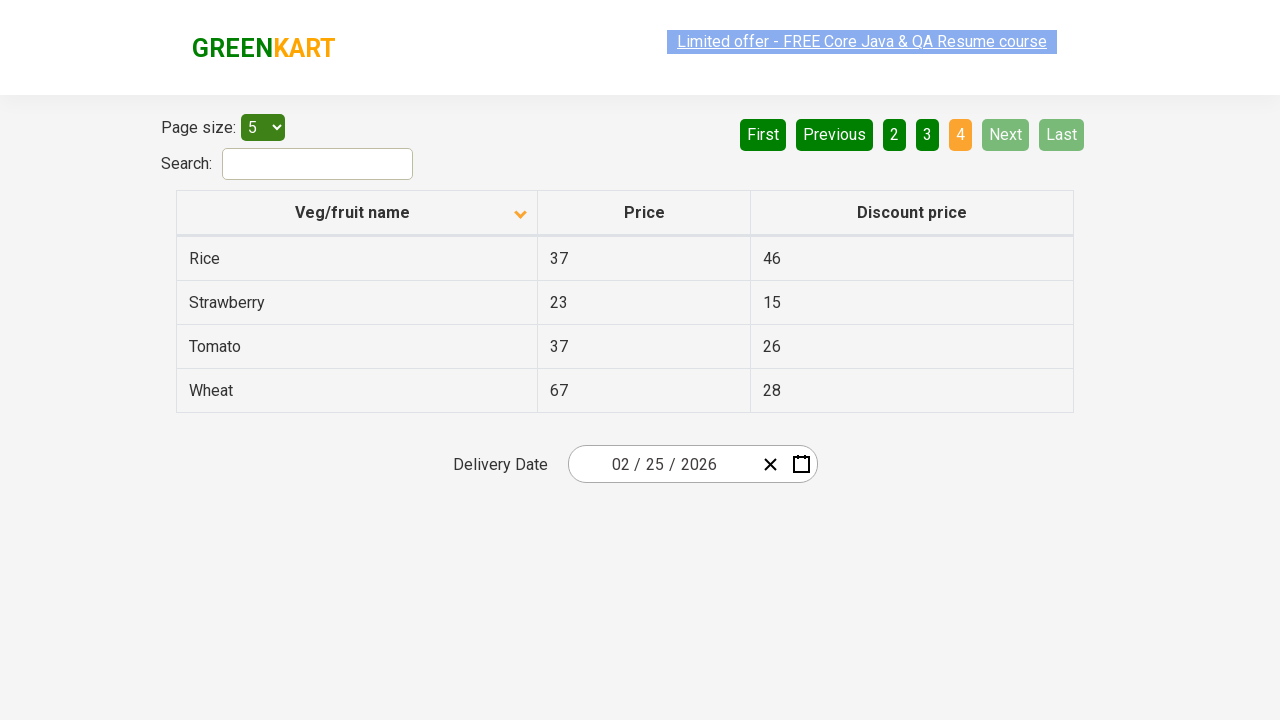

Found Rice in table and retrieved its price
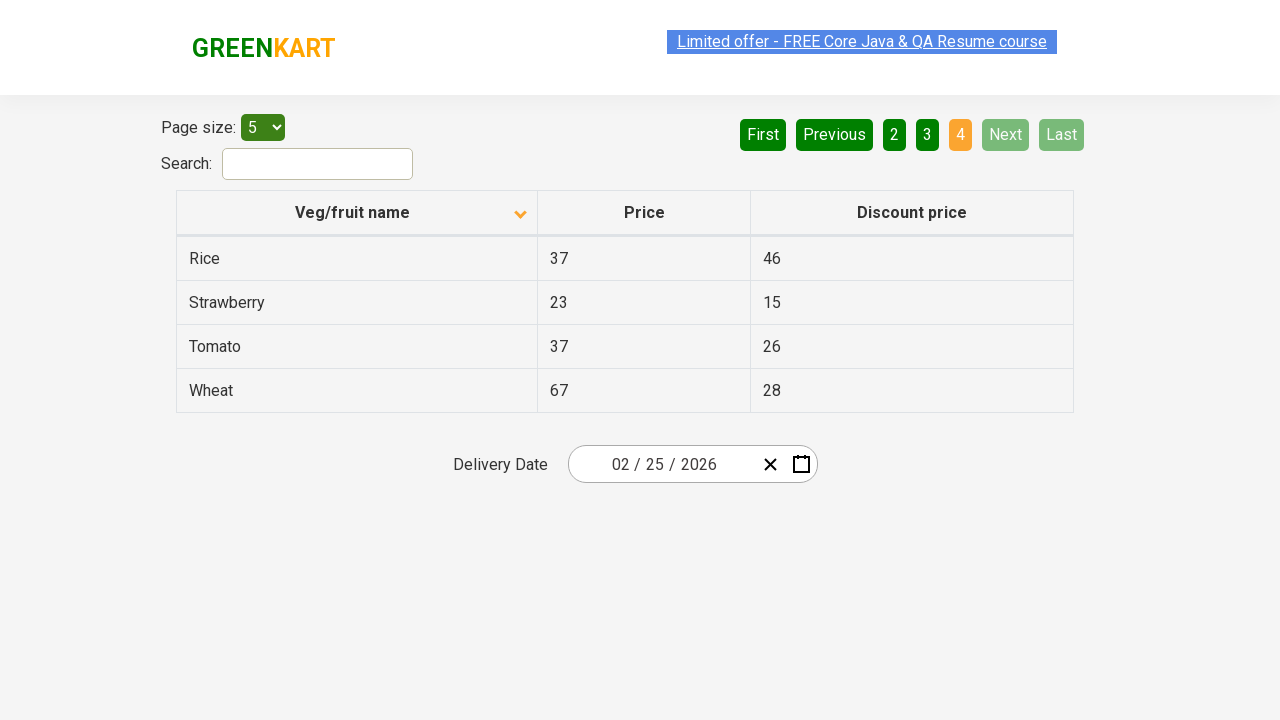

Filled search field with 'Rice' on #search-field
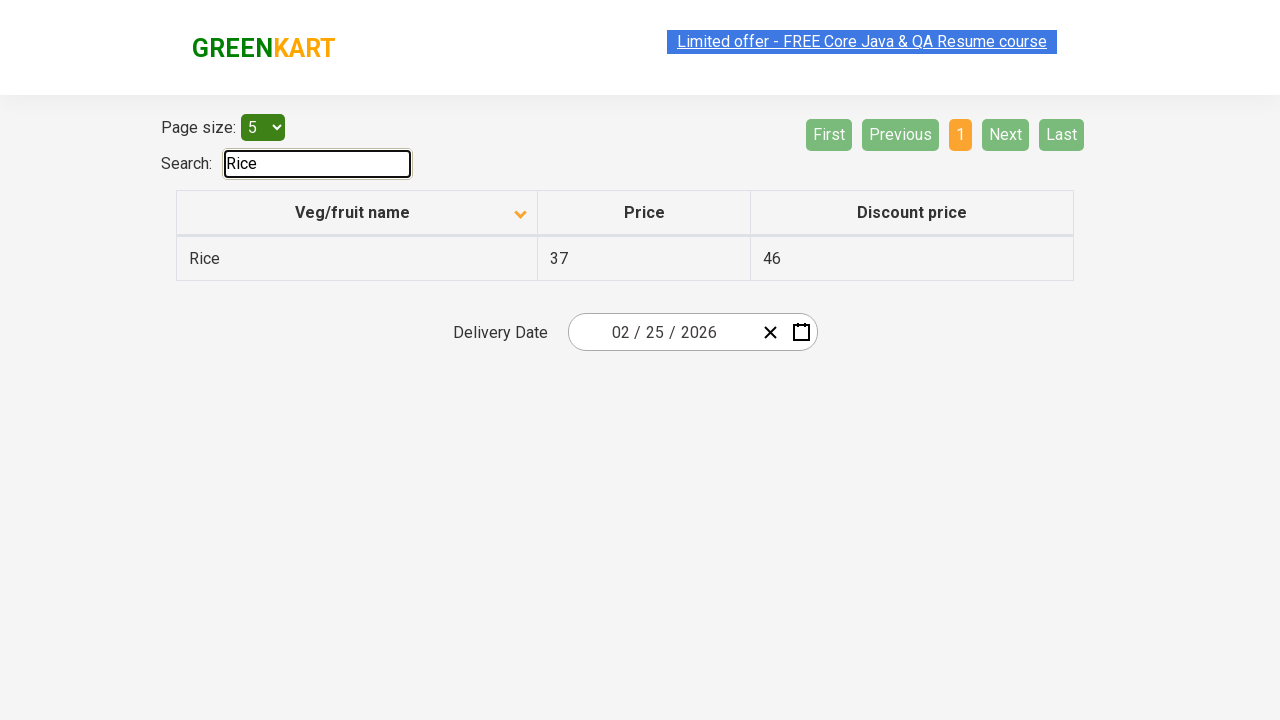

Waited for search results to filter and display
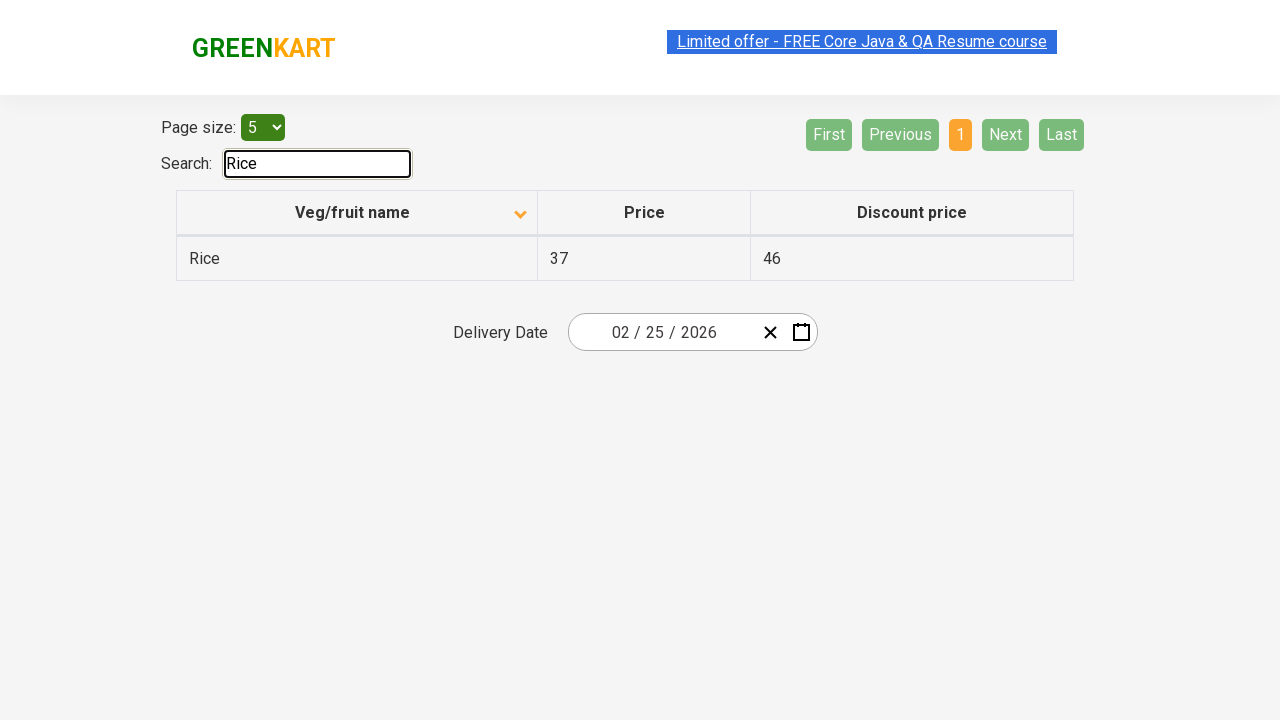

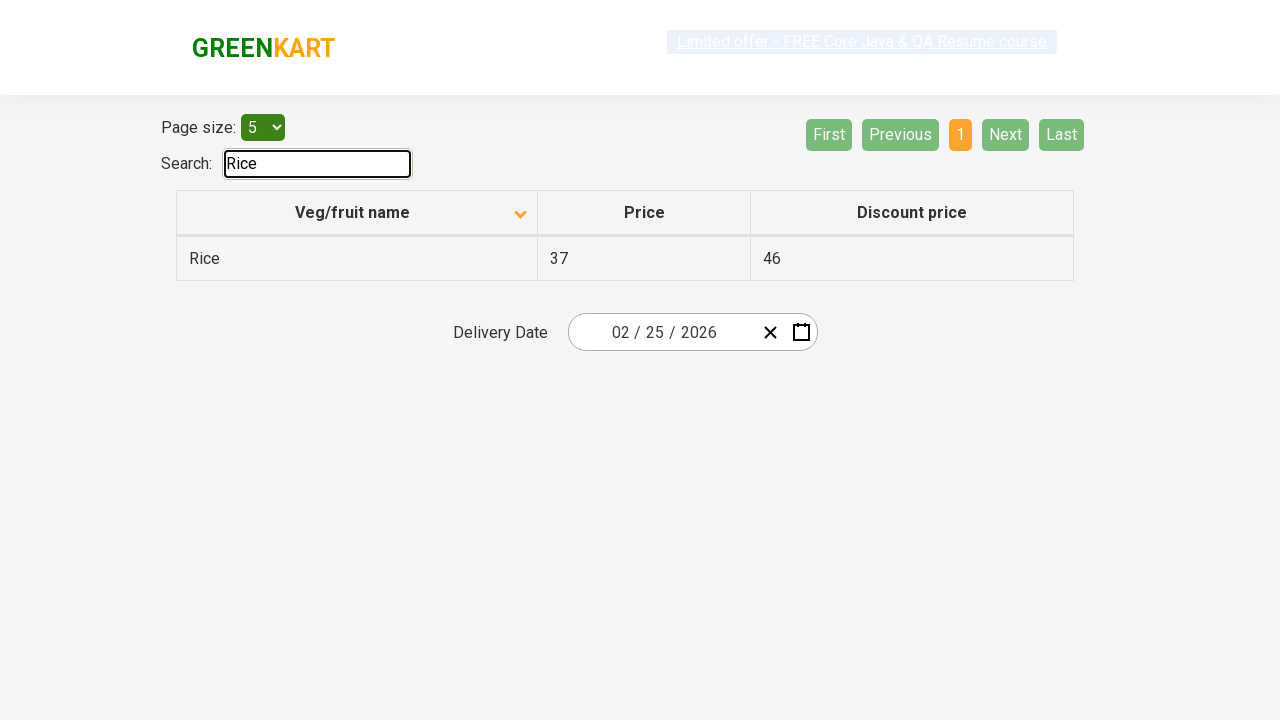